Tests show/hide functionality of a text element by clicking hide and show buttons

Starting URL: https://rahulshettyacademy.com/AutomationPractice/

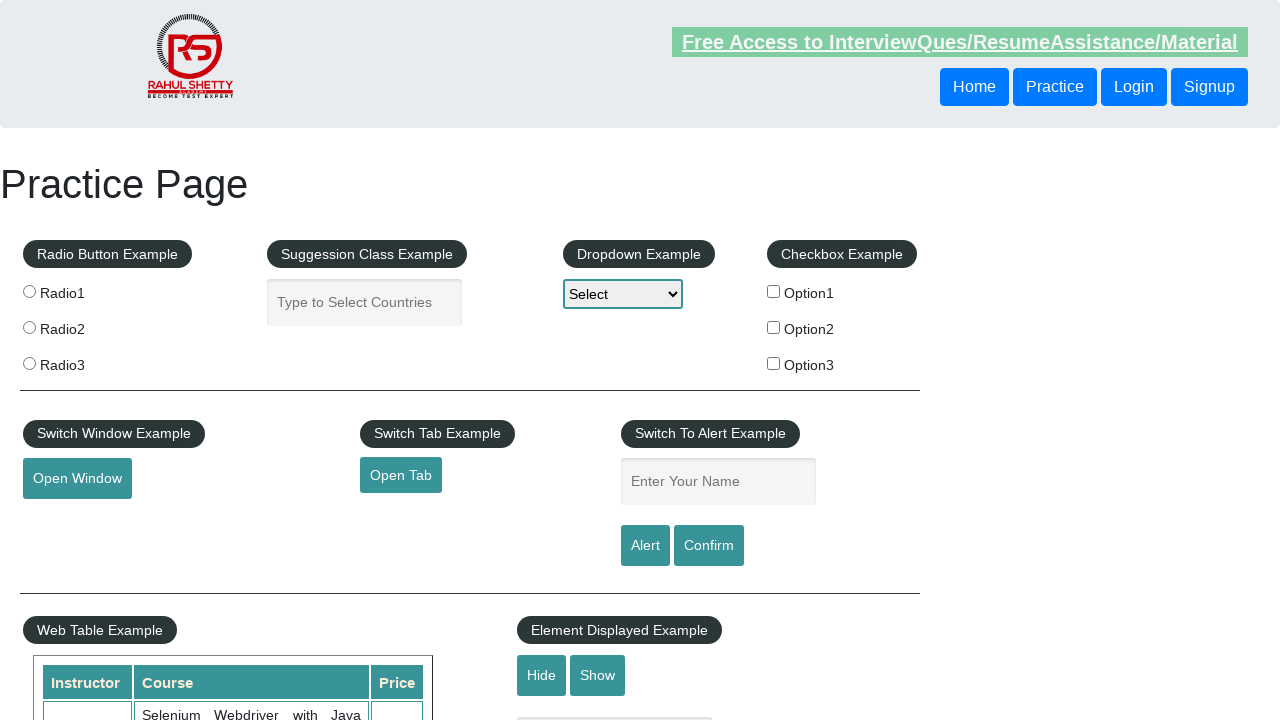

Clicked hide button to hide the text element at (542, 675) on #hide-textbox
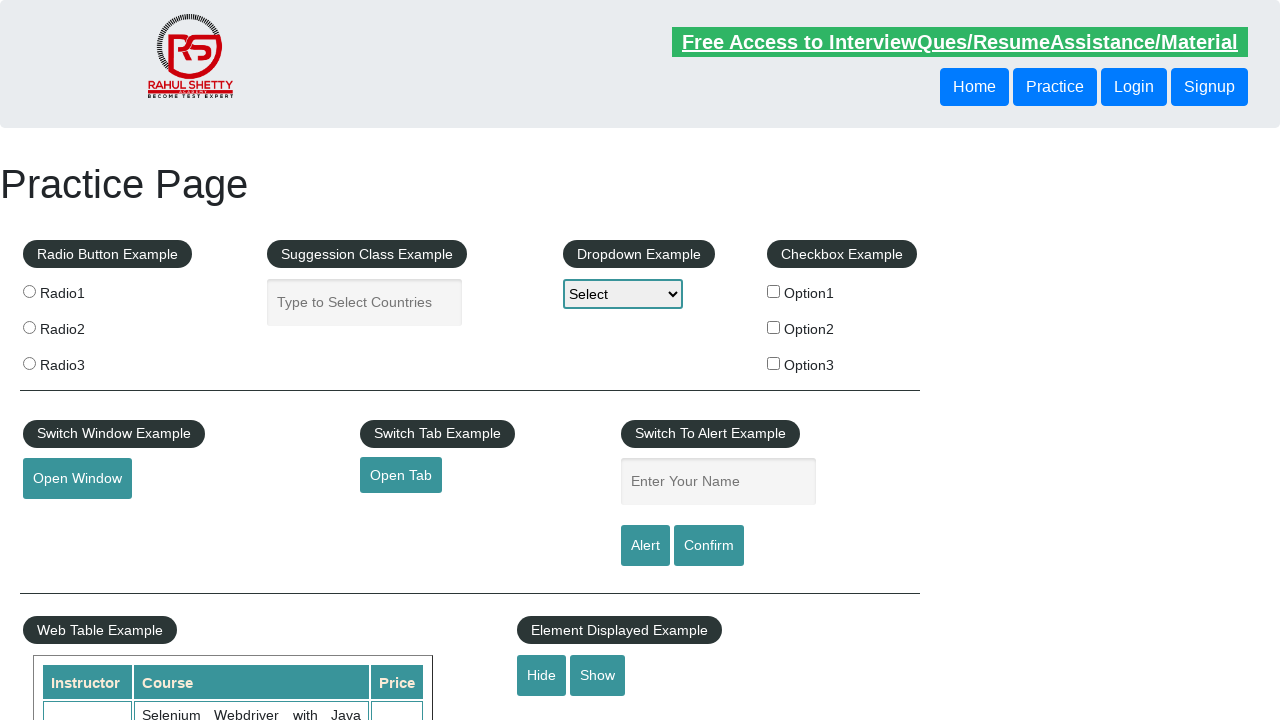

Clicked show button to display the text element at (598, 675) on #show-textbox
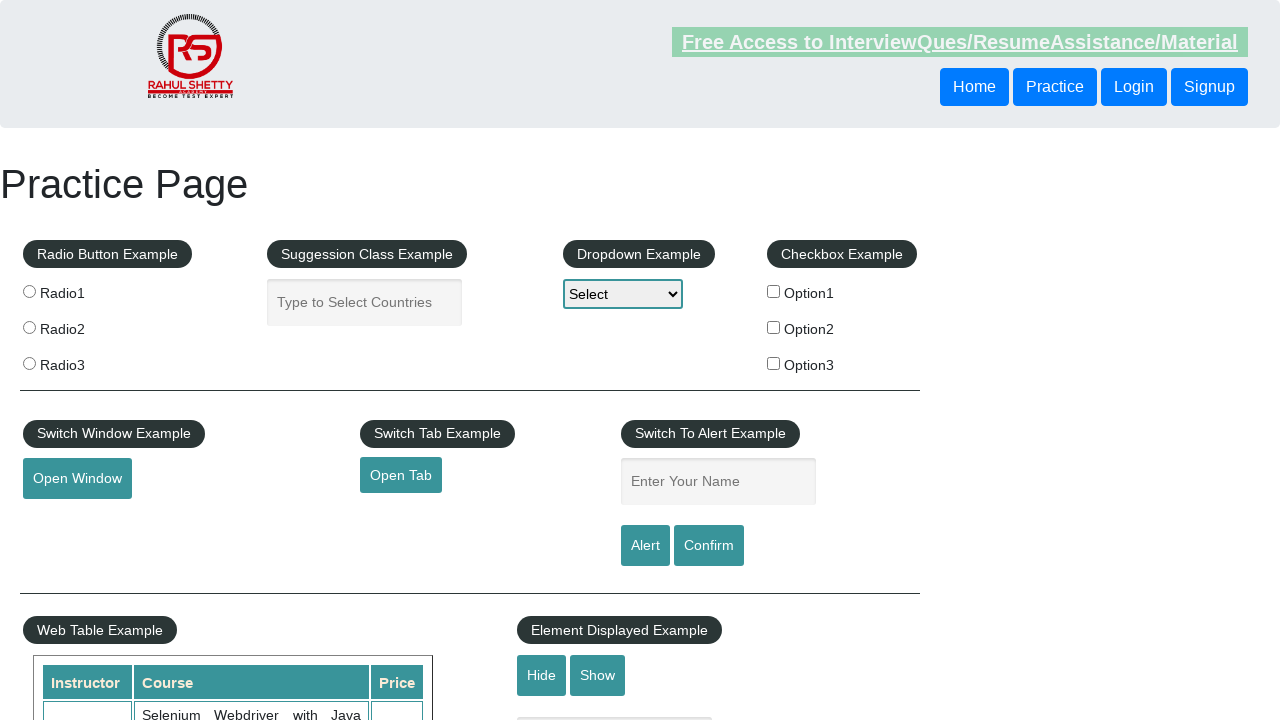

Verified that text element is now visible
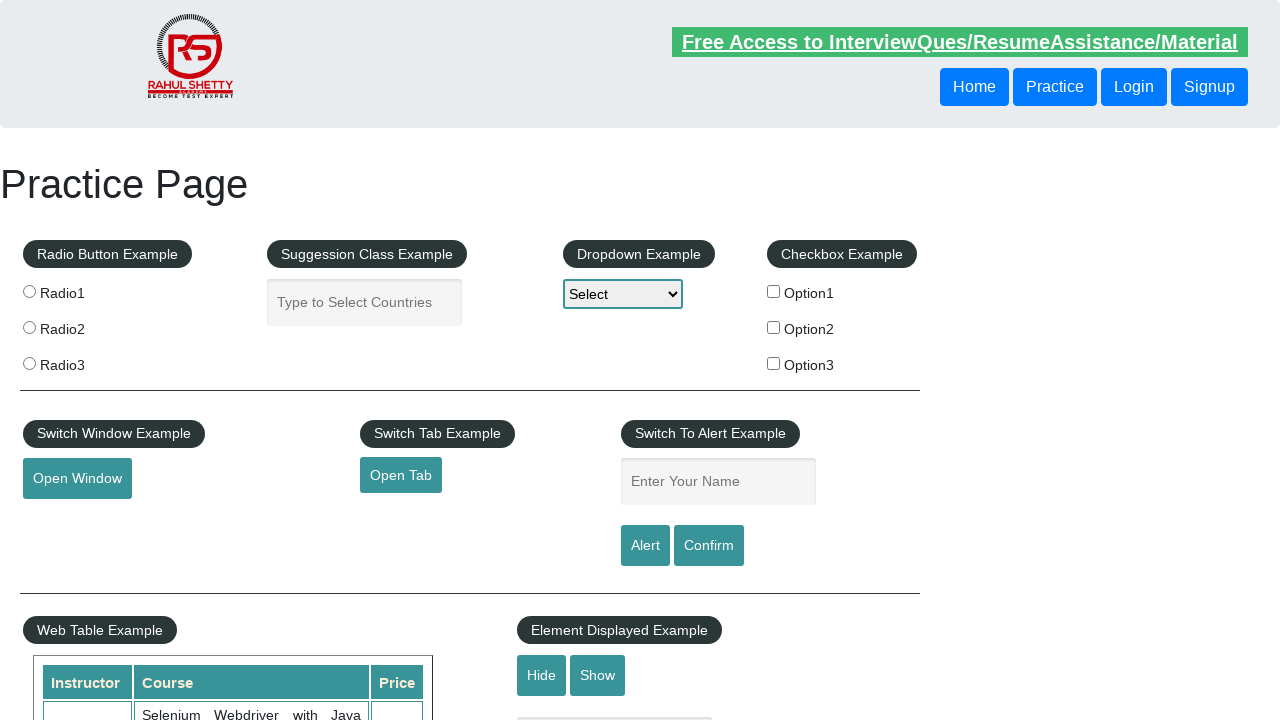

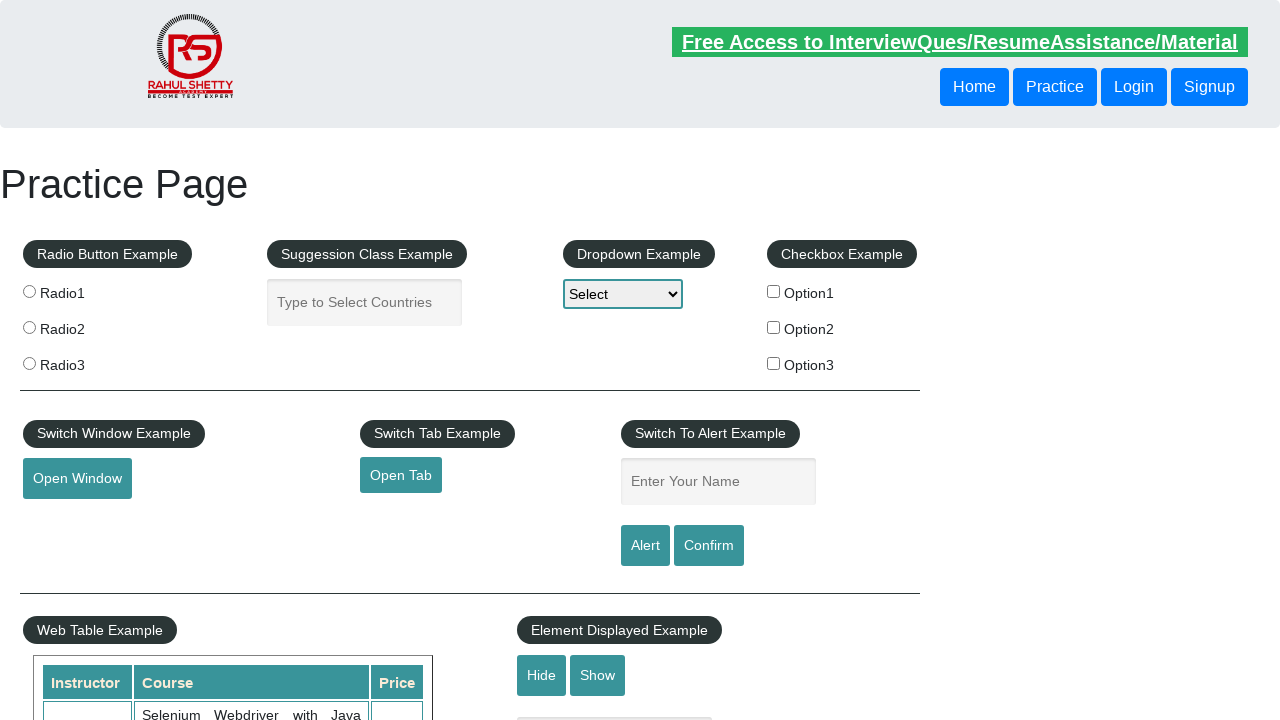